Navigates to a gold price website and verifies the price element is displayed

Starting URL: https://www.melhorcambio.com/ouro-hoje

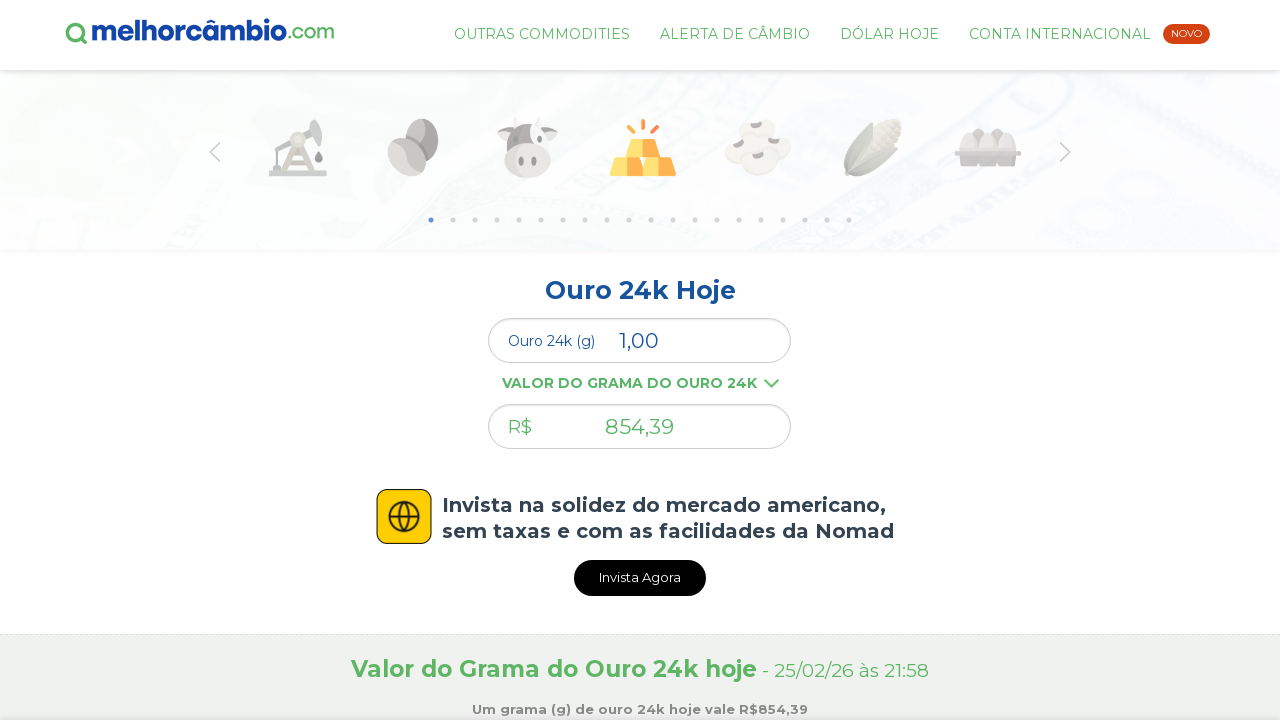

Waited for gold price element to load
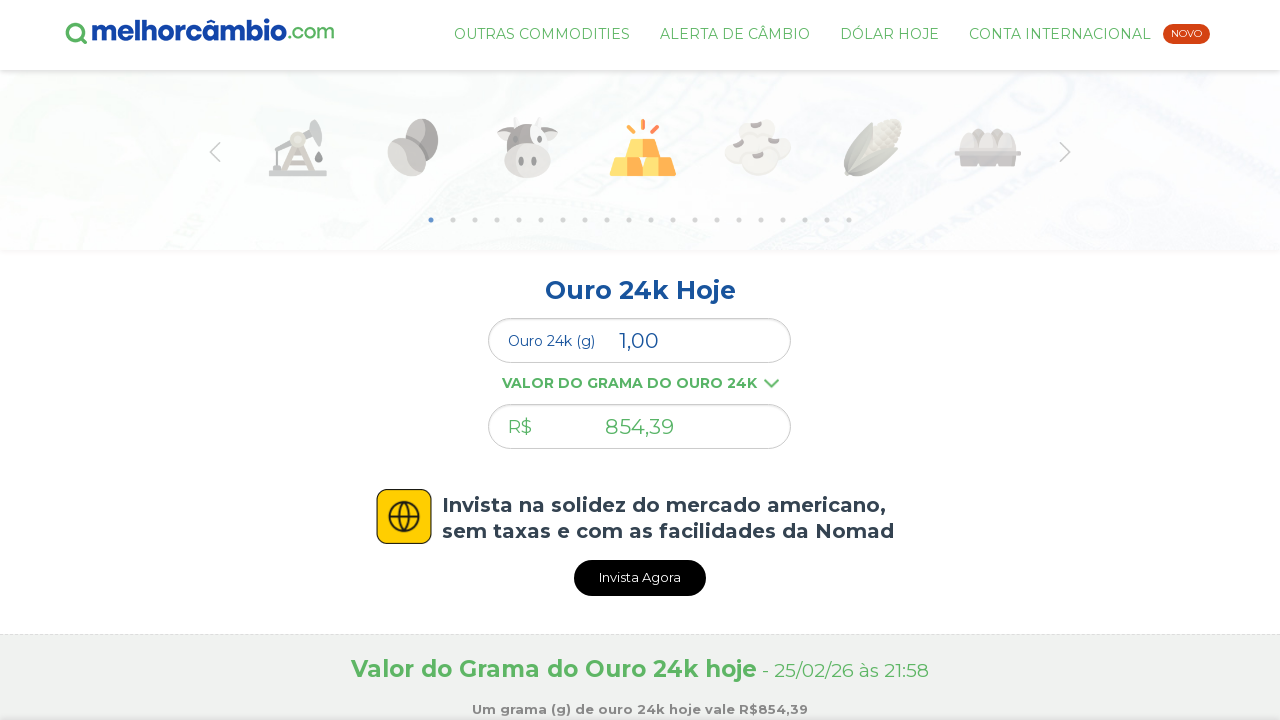

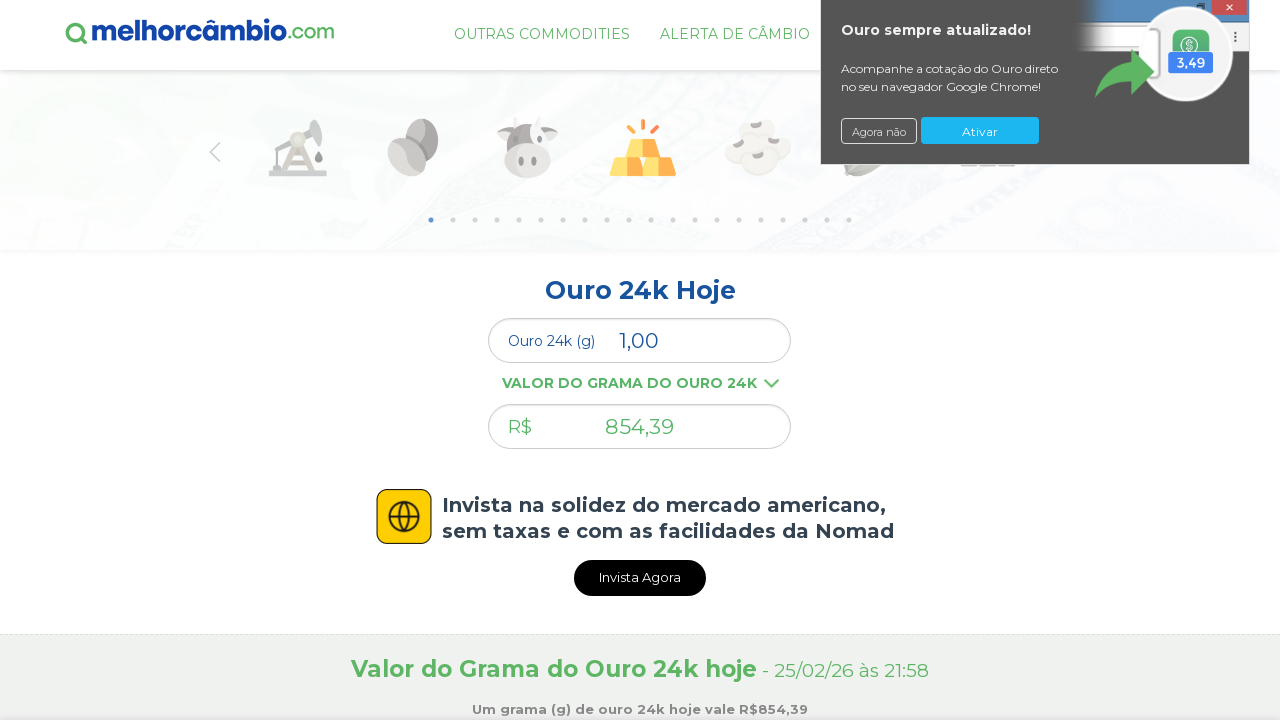